Opens a new tab by clicking a button and then switches back to the original tab

Starting URL: https://rahulshettyacademy.com/AutomationPractice/

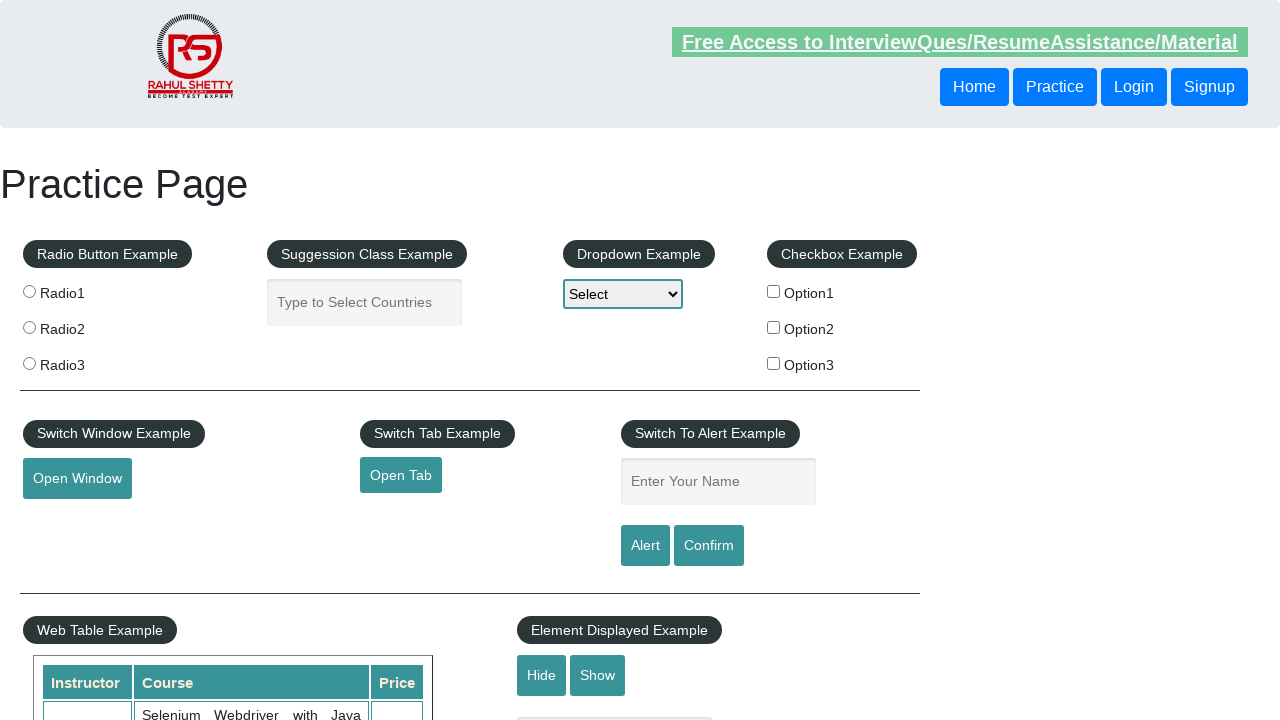

Clicked the open tab button to open a new tab at (401, 475) on #opentab
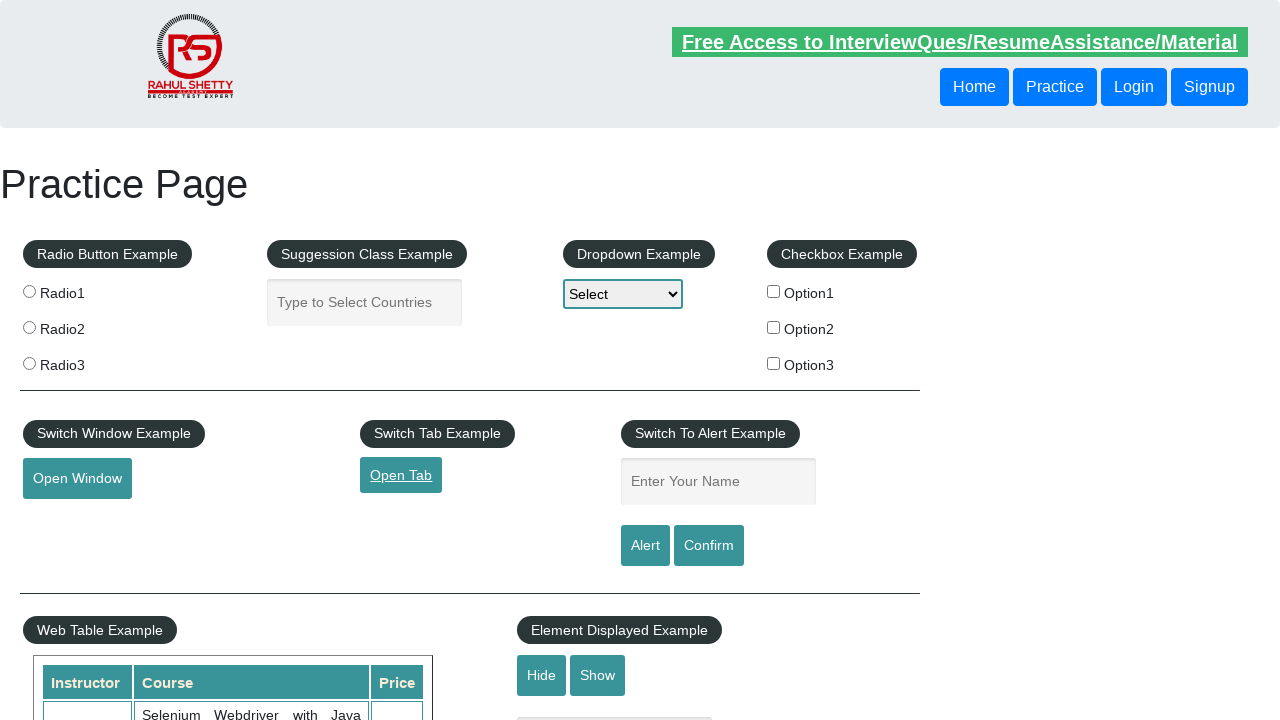

Retrieved all open pages/tabs from context
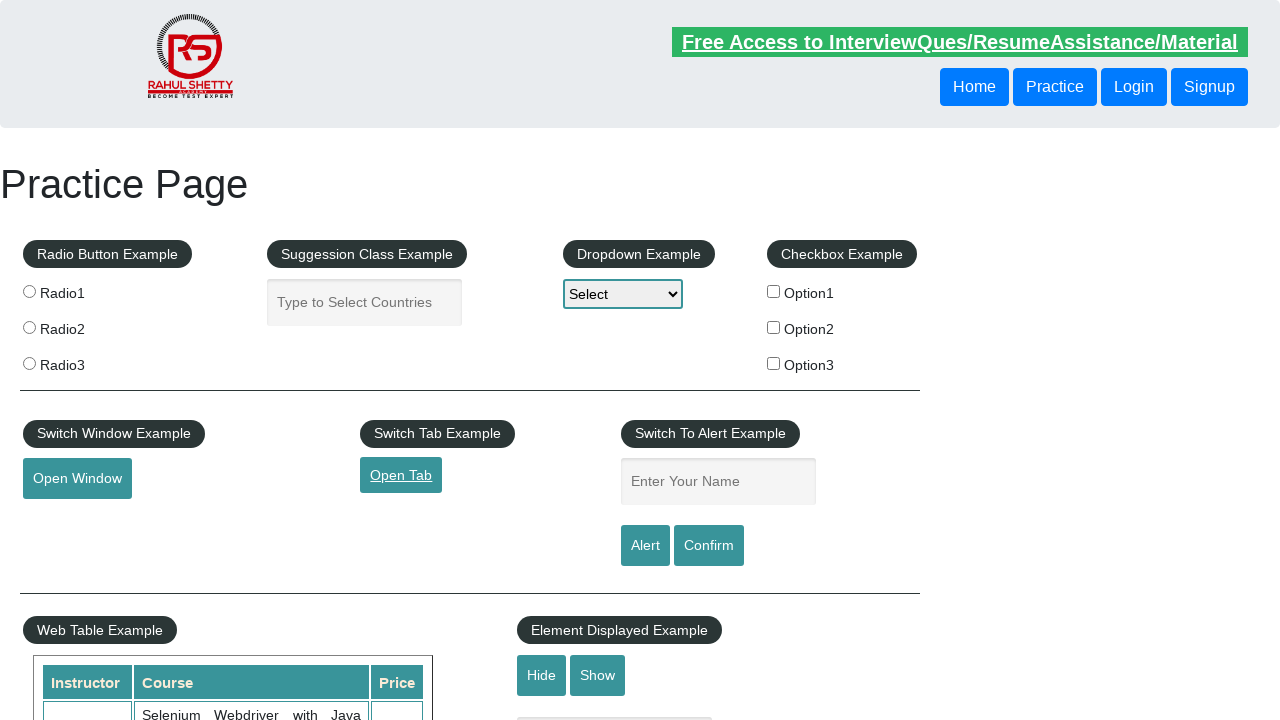

Switched back to the original tab
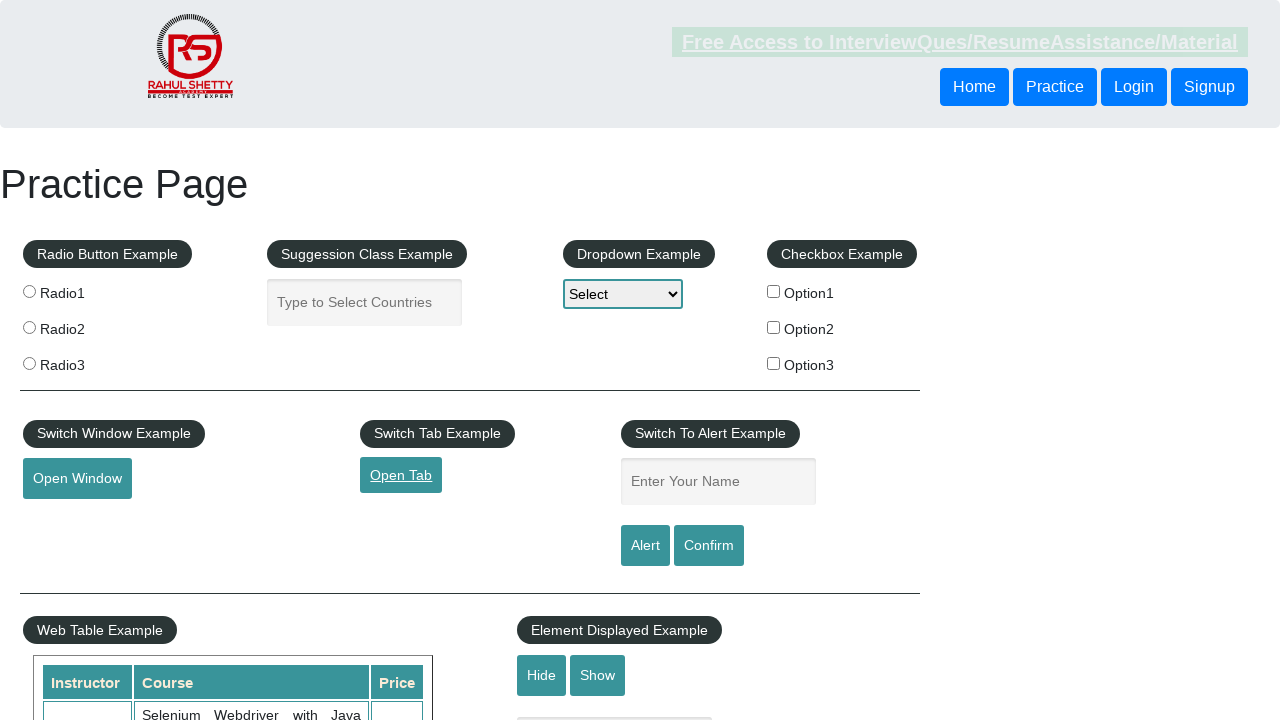

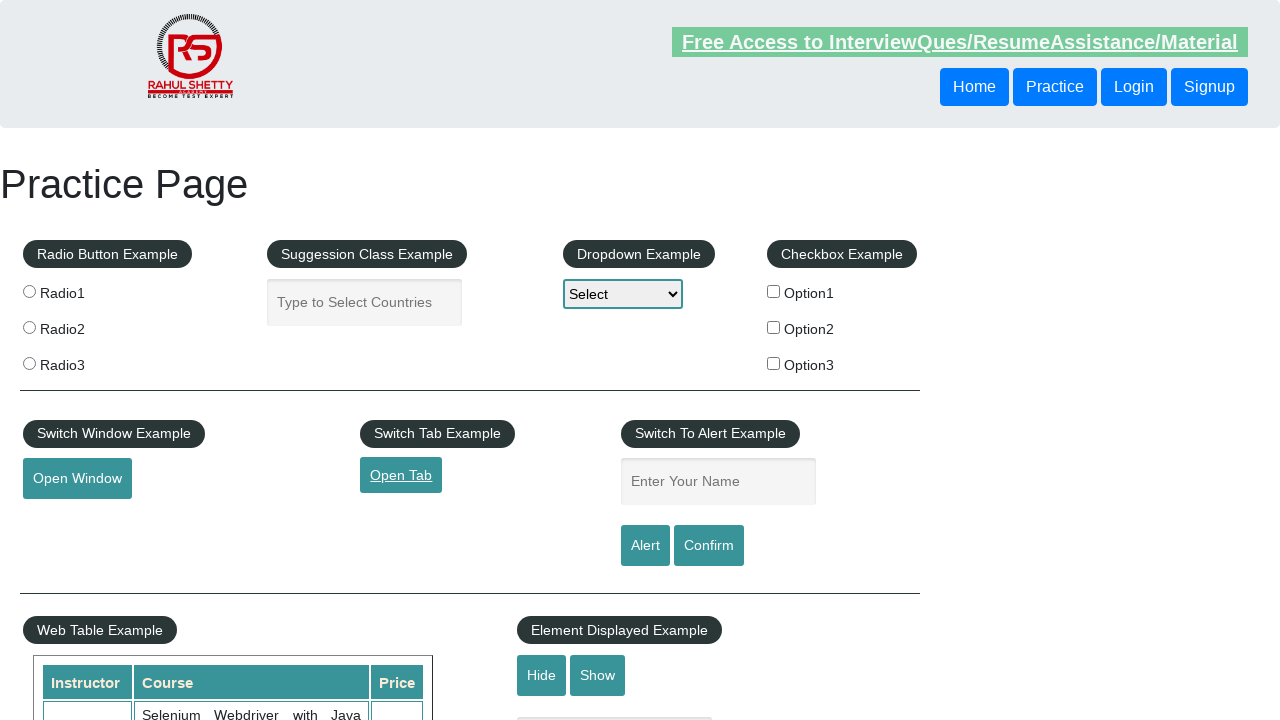